Tests login error handling by entering invalid credentials and verifying error message display

Starting URL: https://www.saucedemo.com/

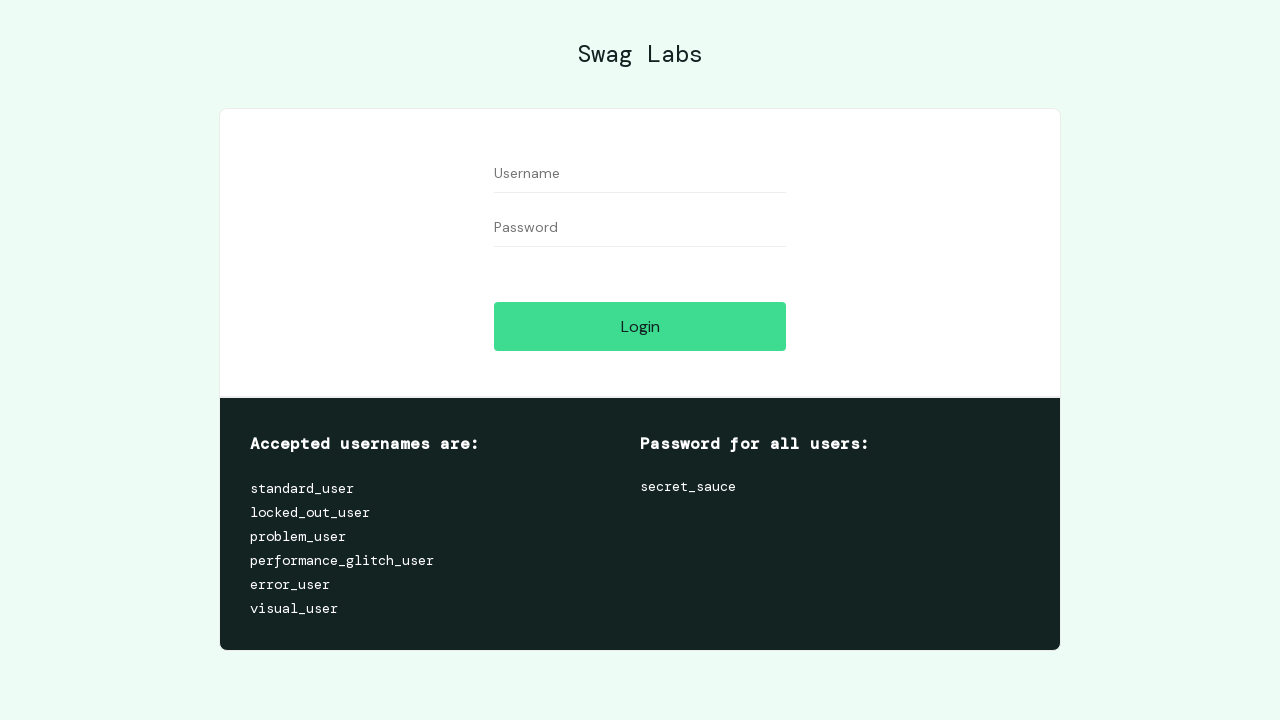

Filled username field with 'standard_users' (incorrect username) on #user-name
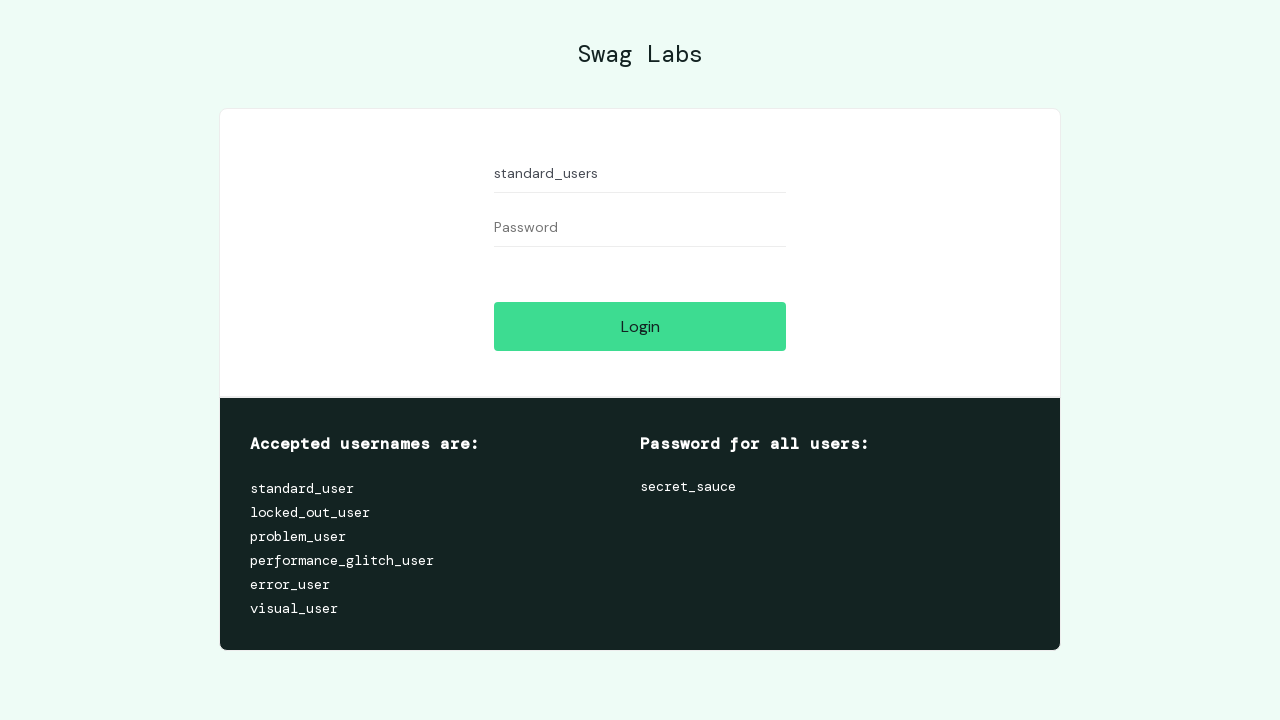

Filled password field with 'secret_sauce' on #password
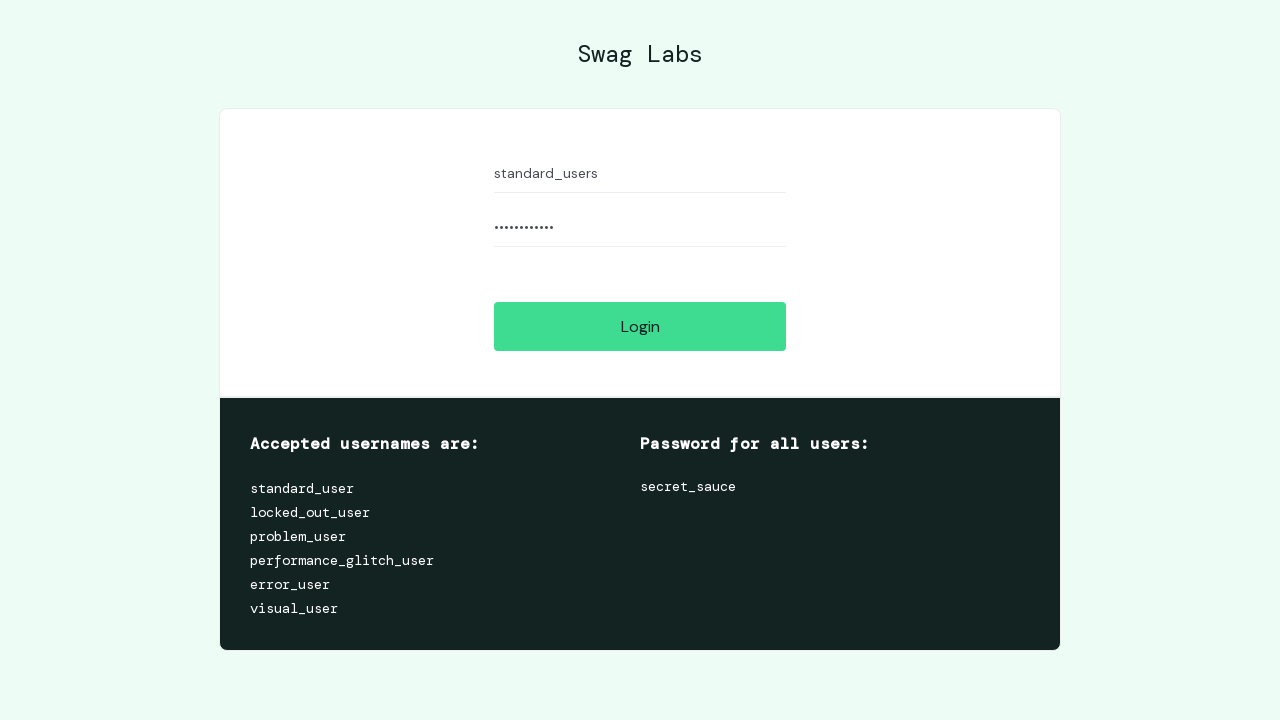

Clicked login button at (640, 326) on #login-button
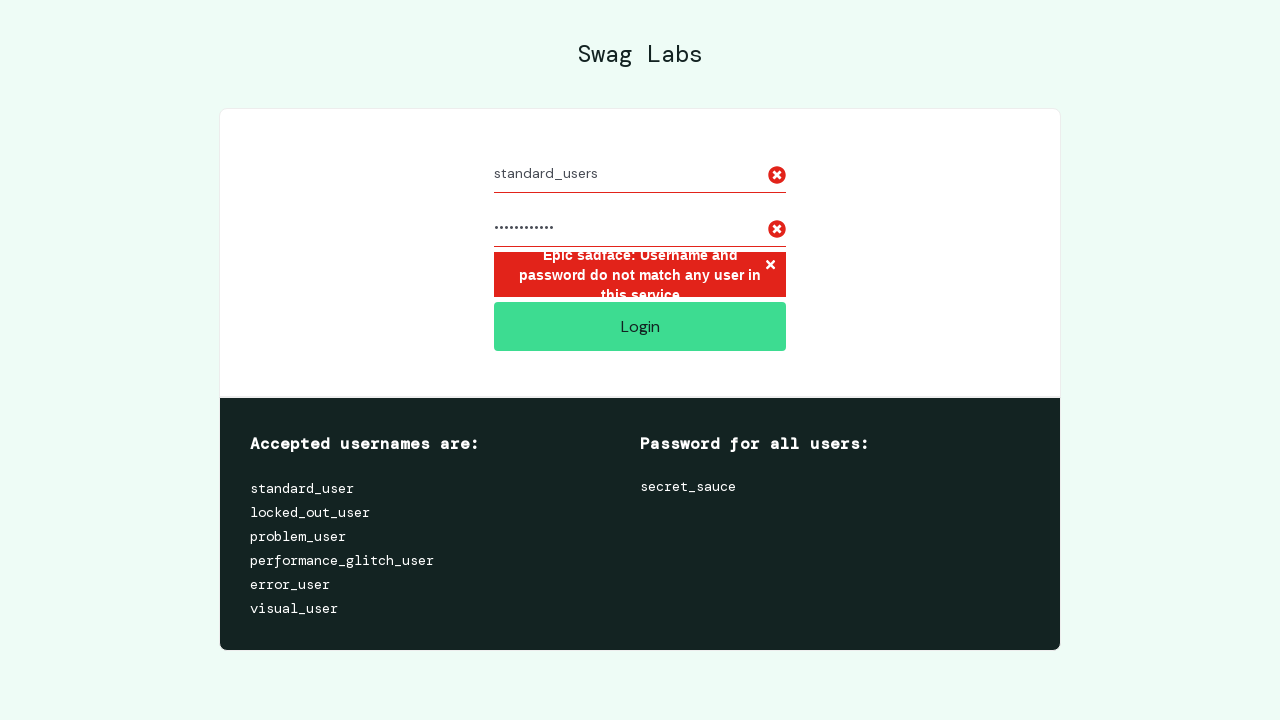

Error message appeared on login page
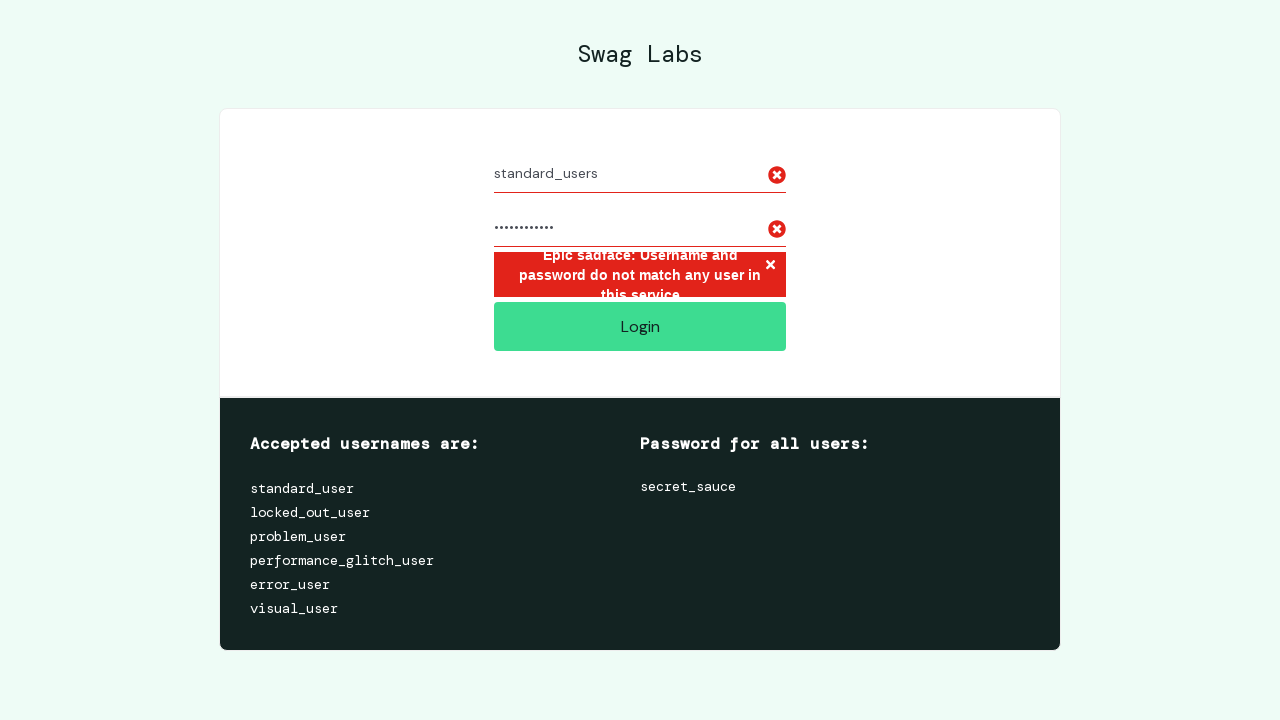

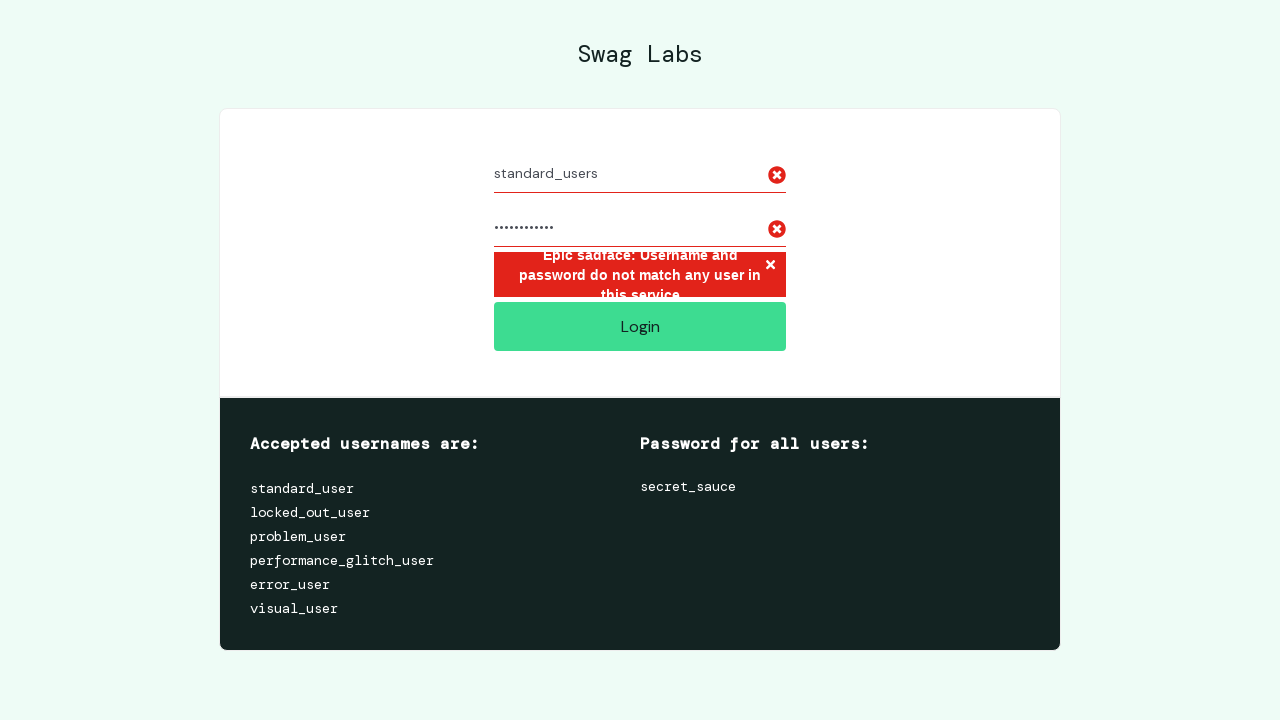